Tests the fruit shop e-commerce flow by selecting Mangocados from the homepage, then selecting Bananas from the market page, and verifying both items appear in the shopping cart.

Starting URL: https://fruitshoppe.firebaseapp.com

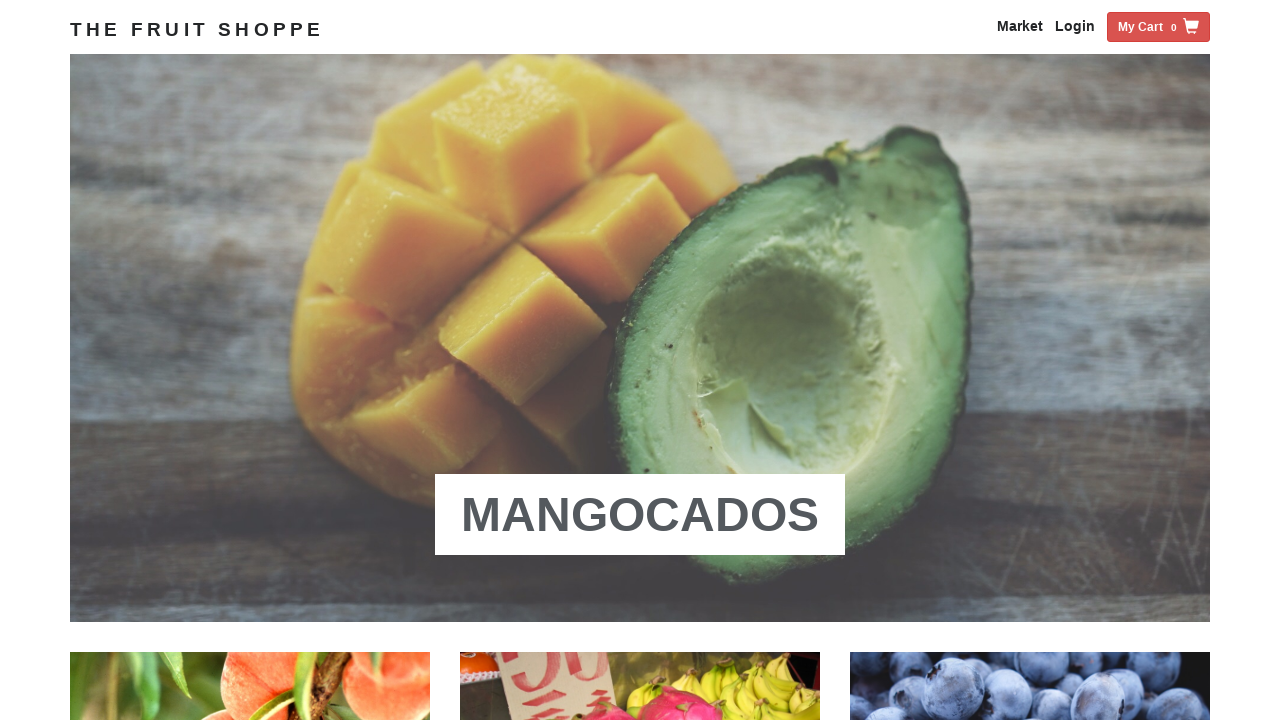

Clicked on Mangocados from the homepage at (640, 515) on xpath=/html/body/div[3]/div/div/div/div/div[1]/div/div/a
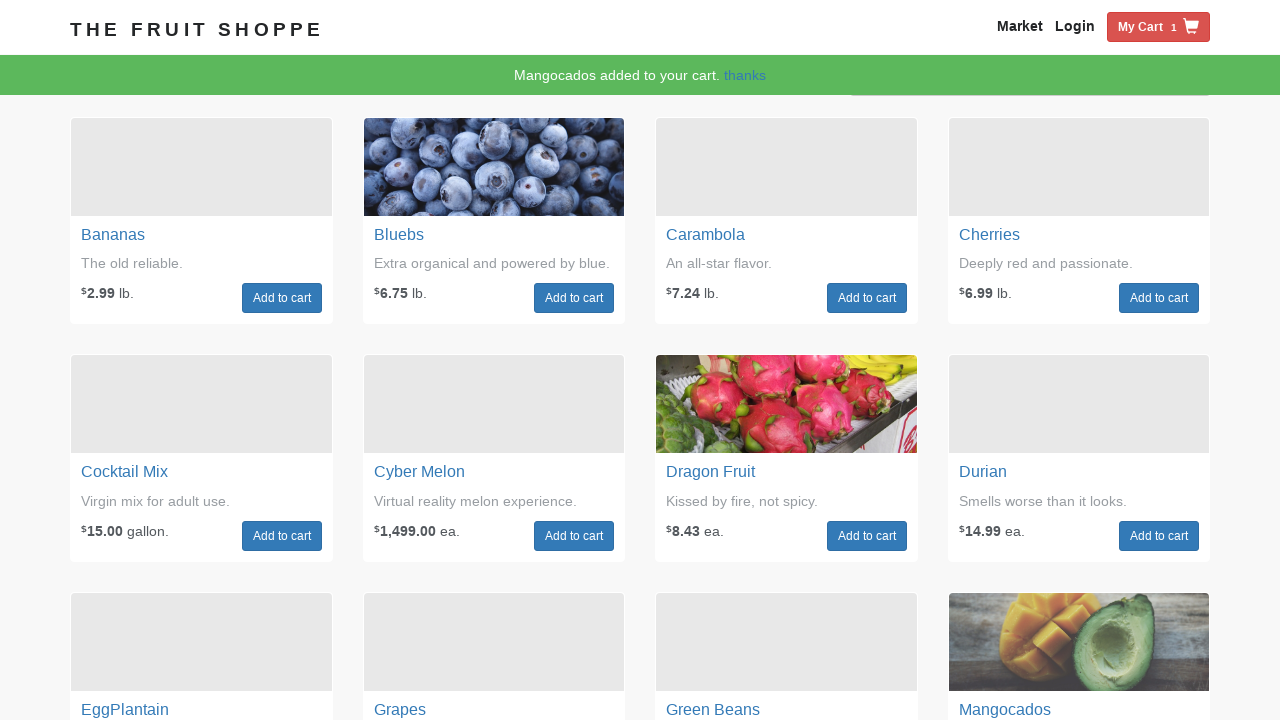

Market page loaded with network idle
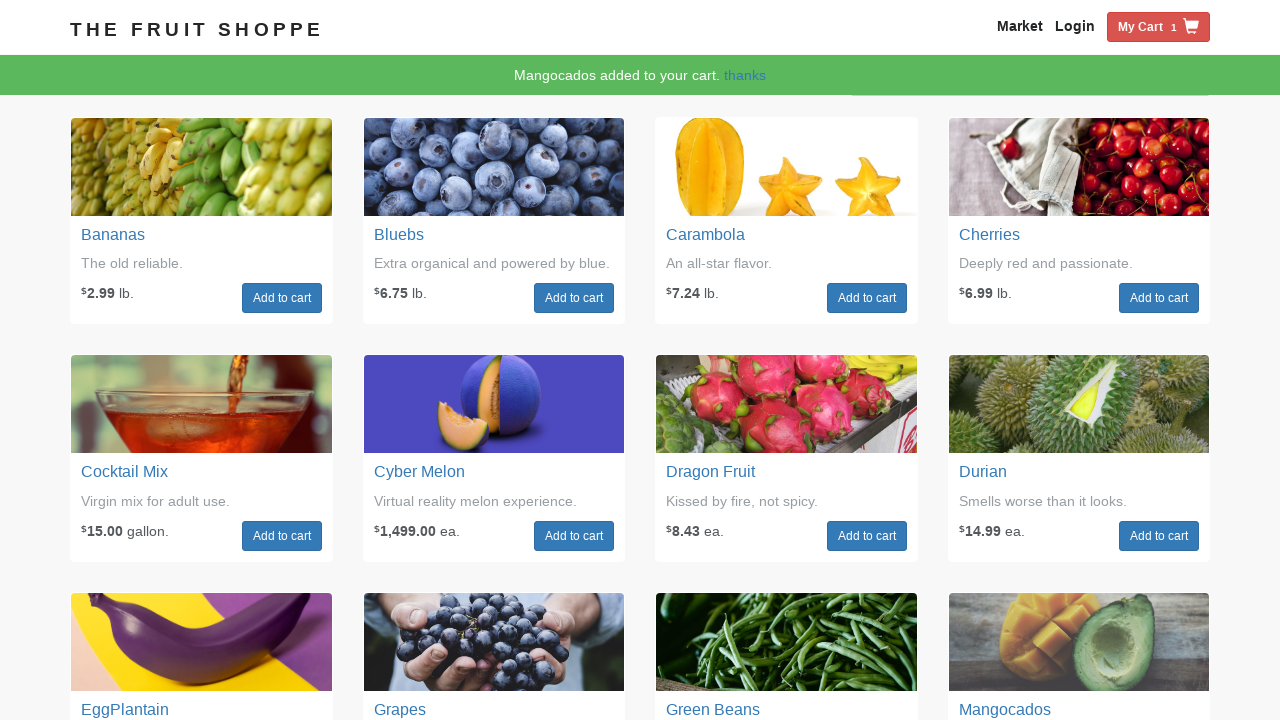

Clicked on Bananas from the market page at (282, 298) on xpath=/html/body/div[3]/div/div/div/div[2]/div[1]/div/div[3]/div/div[2]/a
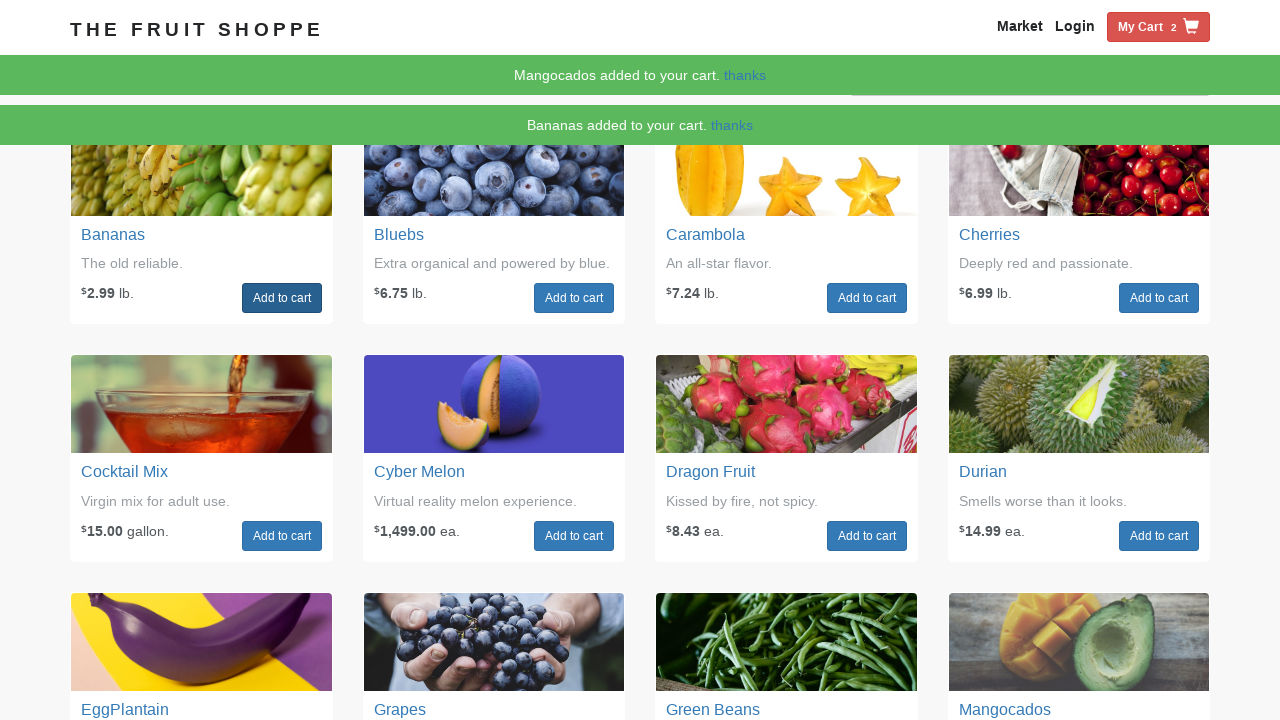

Page loaded after selecting Bananas
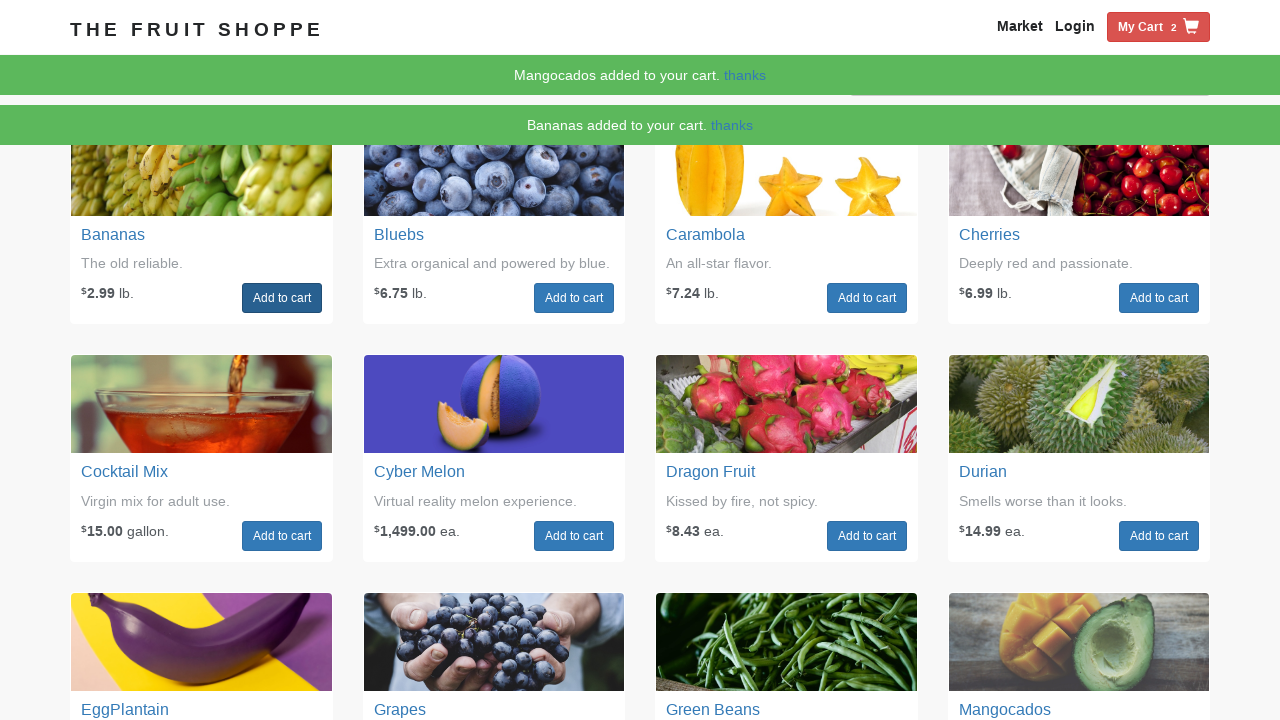

Clicked on the cart button at (1140, 27) on xpath=/html/body/div[1]/div/div/div[2]/a[3]/span[1]
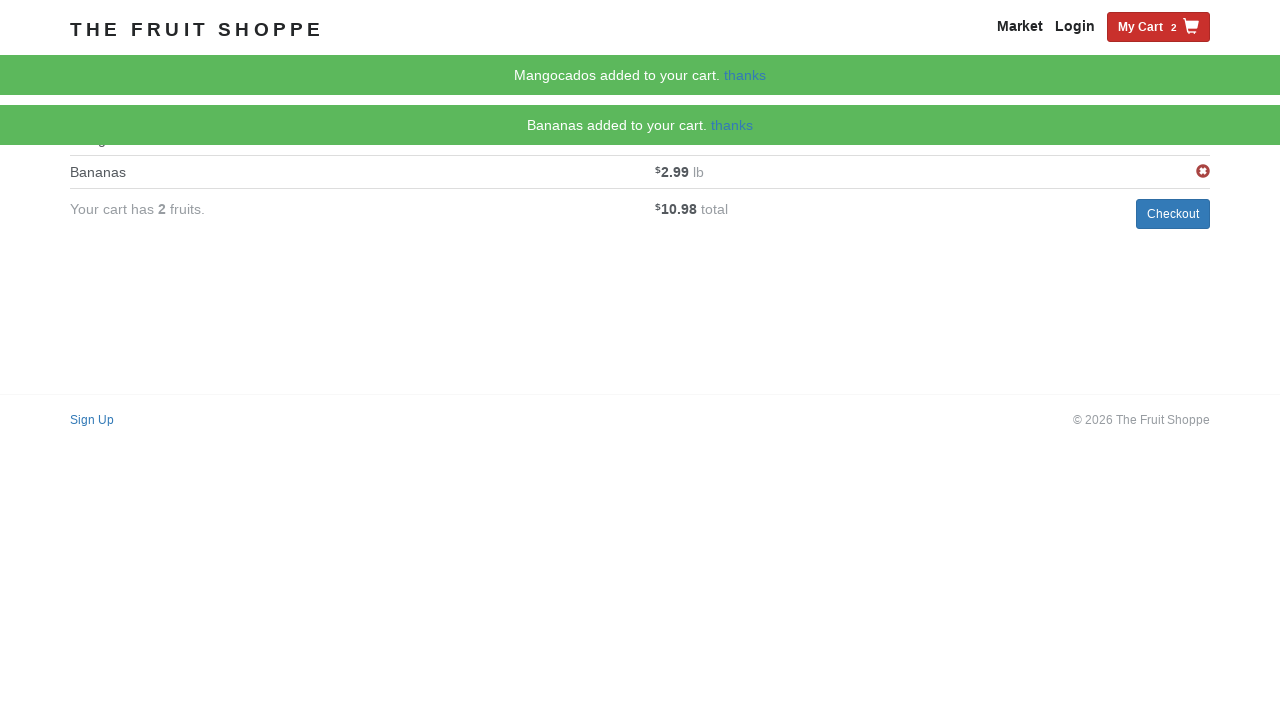

First item (Mangocados) found in shopping cart
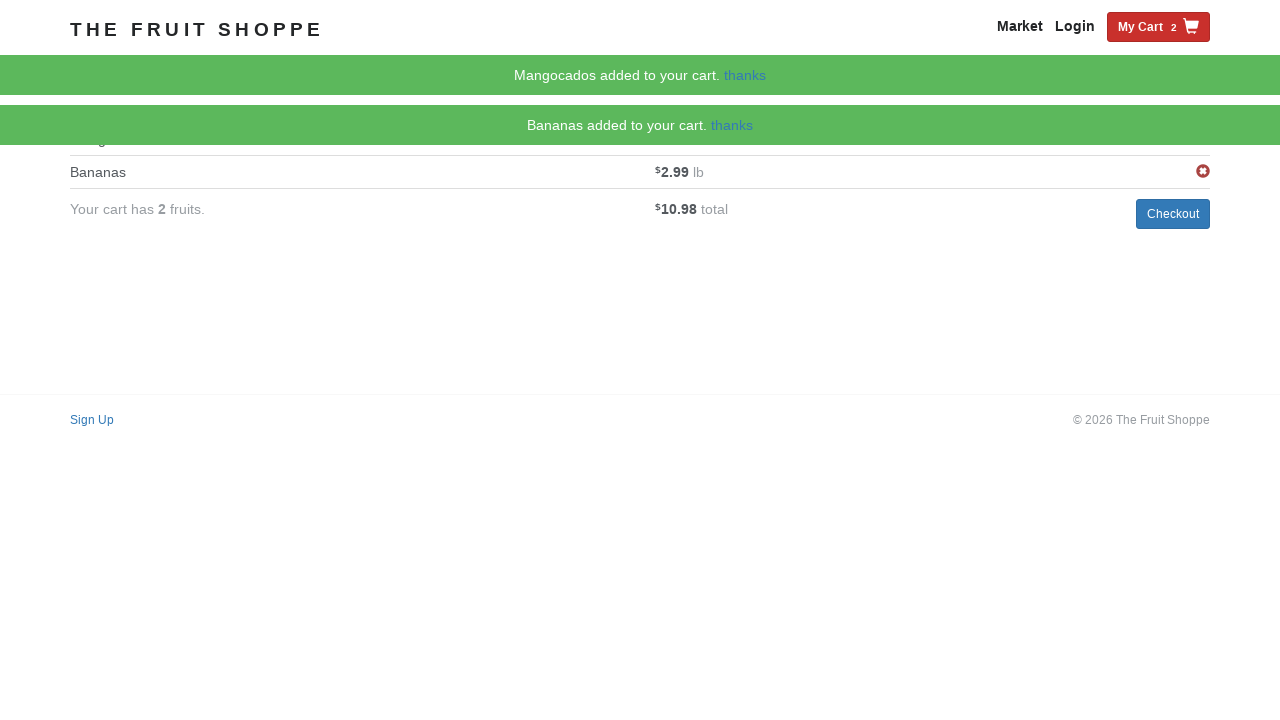

Second item (Bananas) found in shopping cart
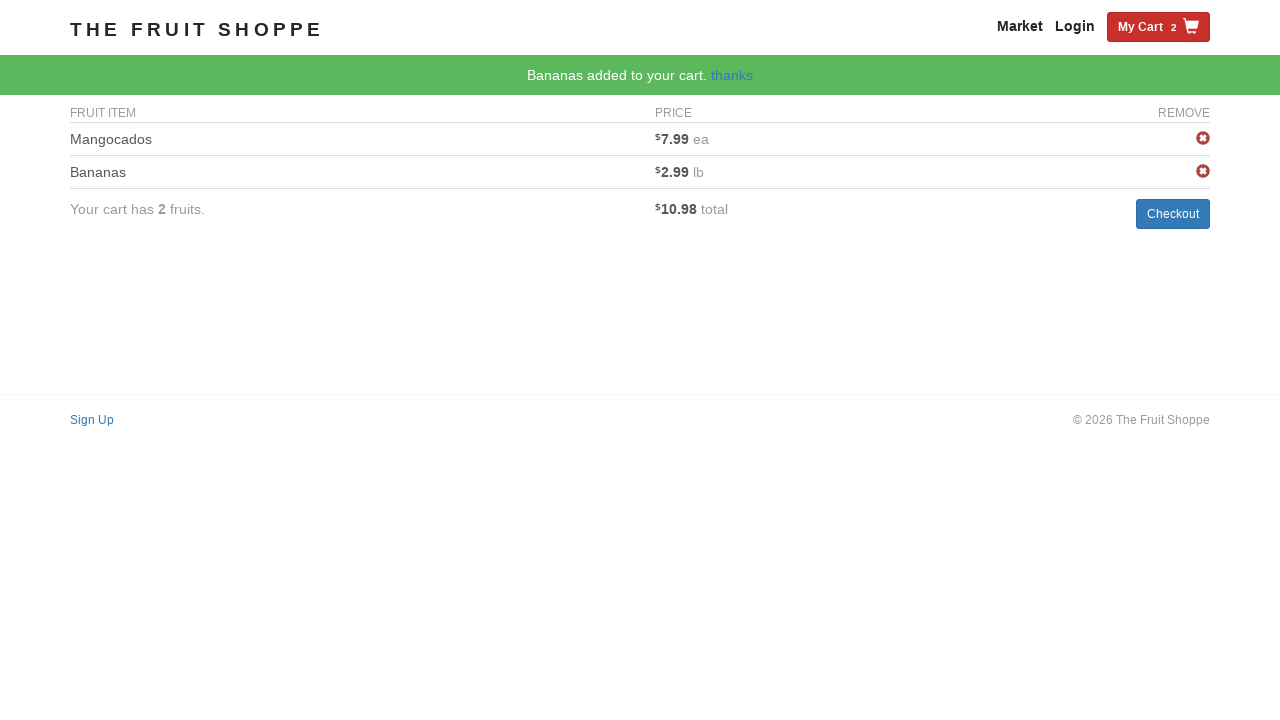

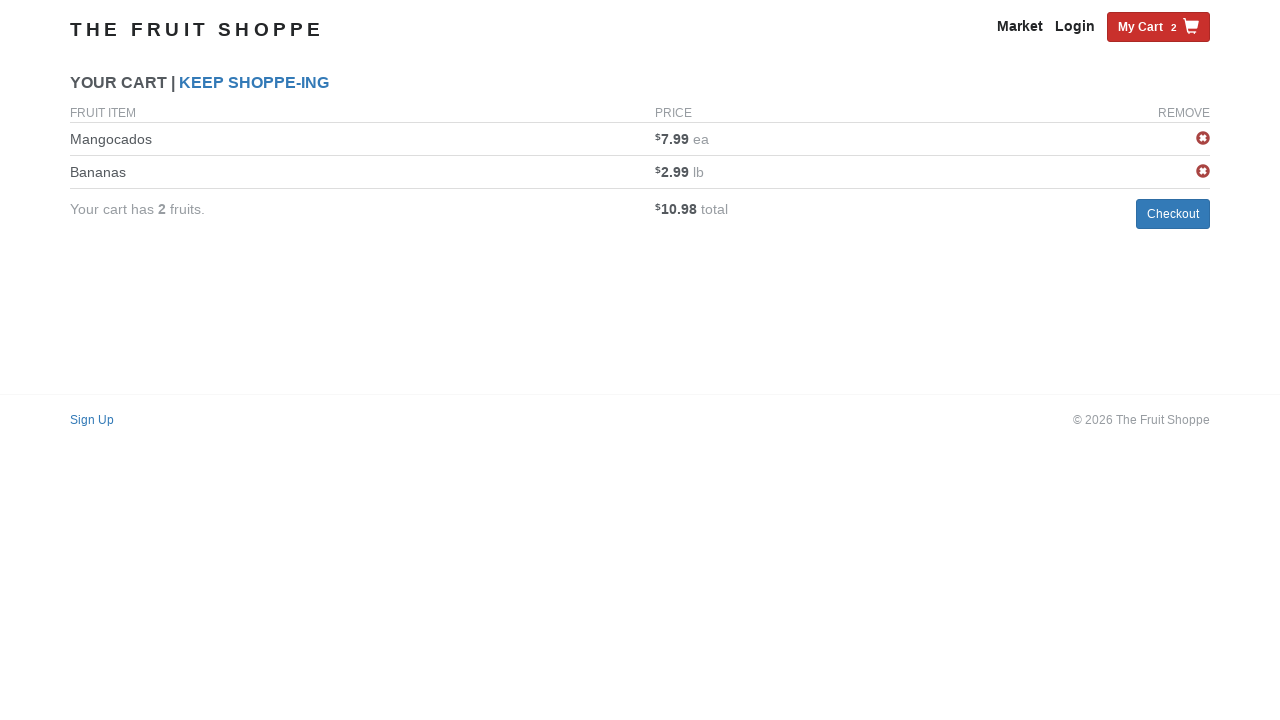